Tests JavaScript confirm dialog by clicking the second alert button, verifying the confirm text, dismissing it, and verifying the cancel result message

Starting URL: https://the-internet.herokuapp.com/javascript_alerts

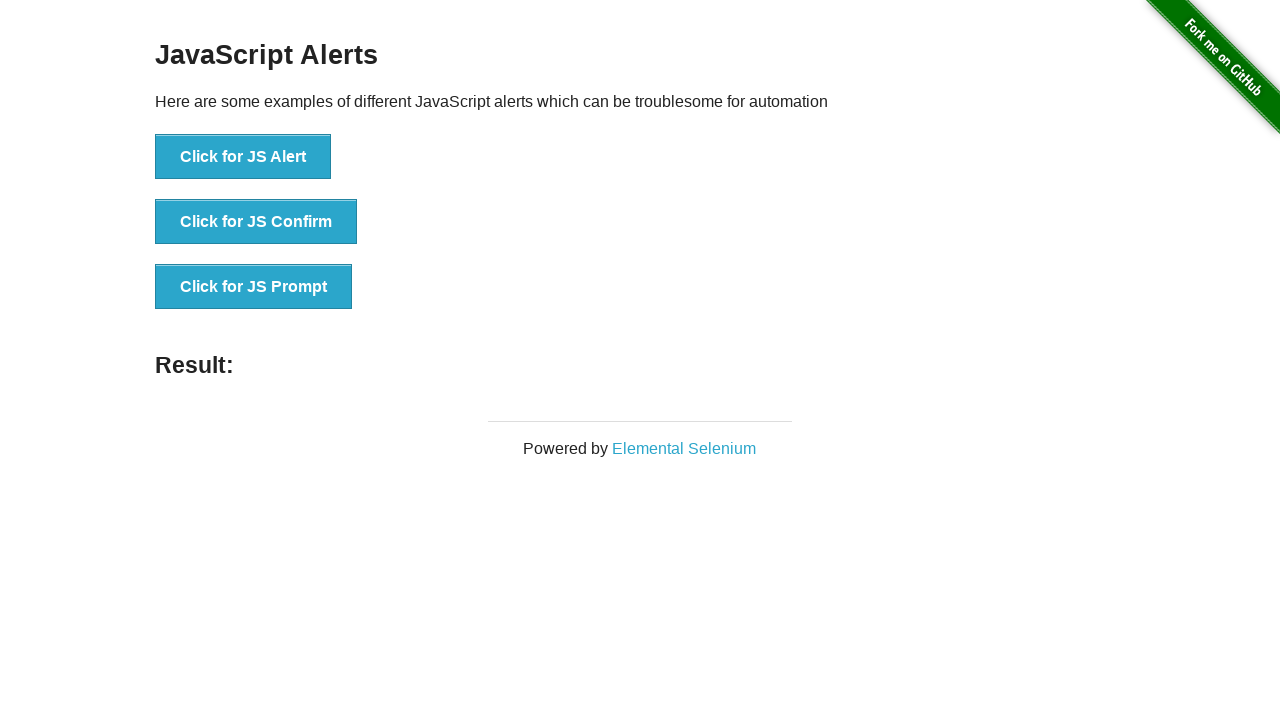

Navigated to JavaScript alerts page
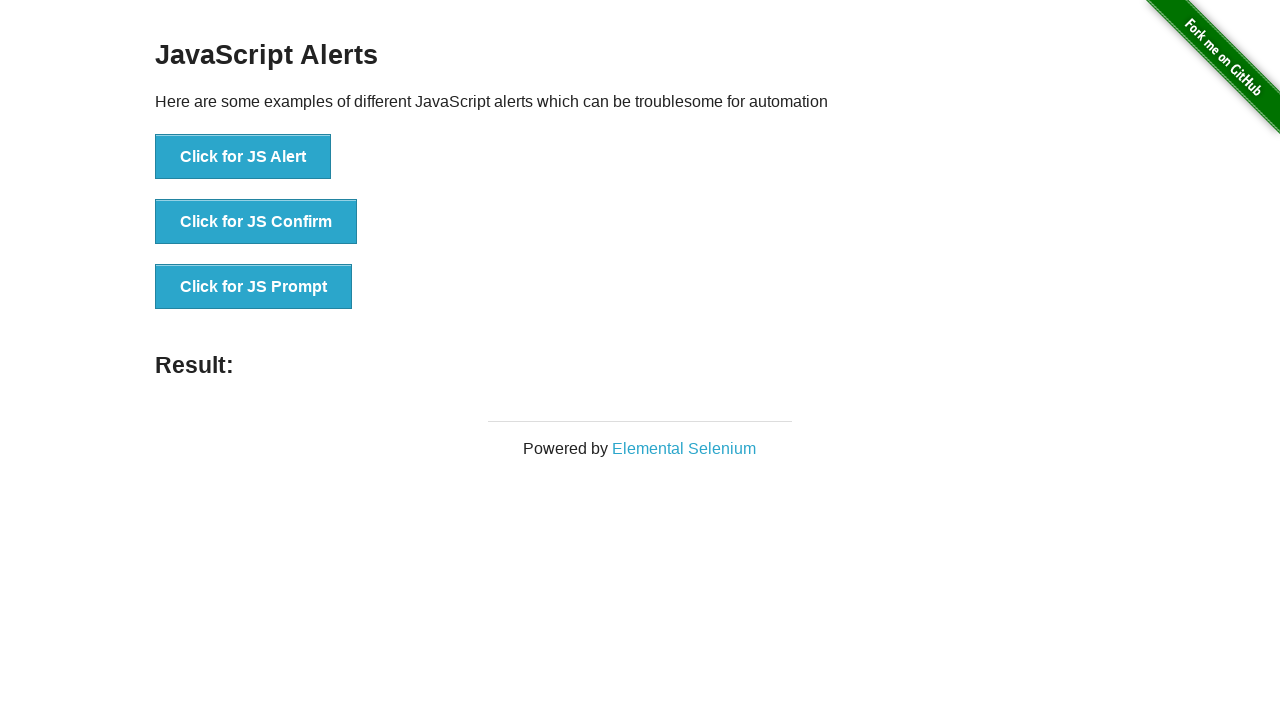

Clicked the confirm dialog button at (256, 222) on xpath=//button[@onclick='jsConfirm()']
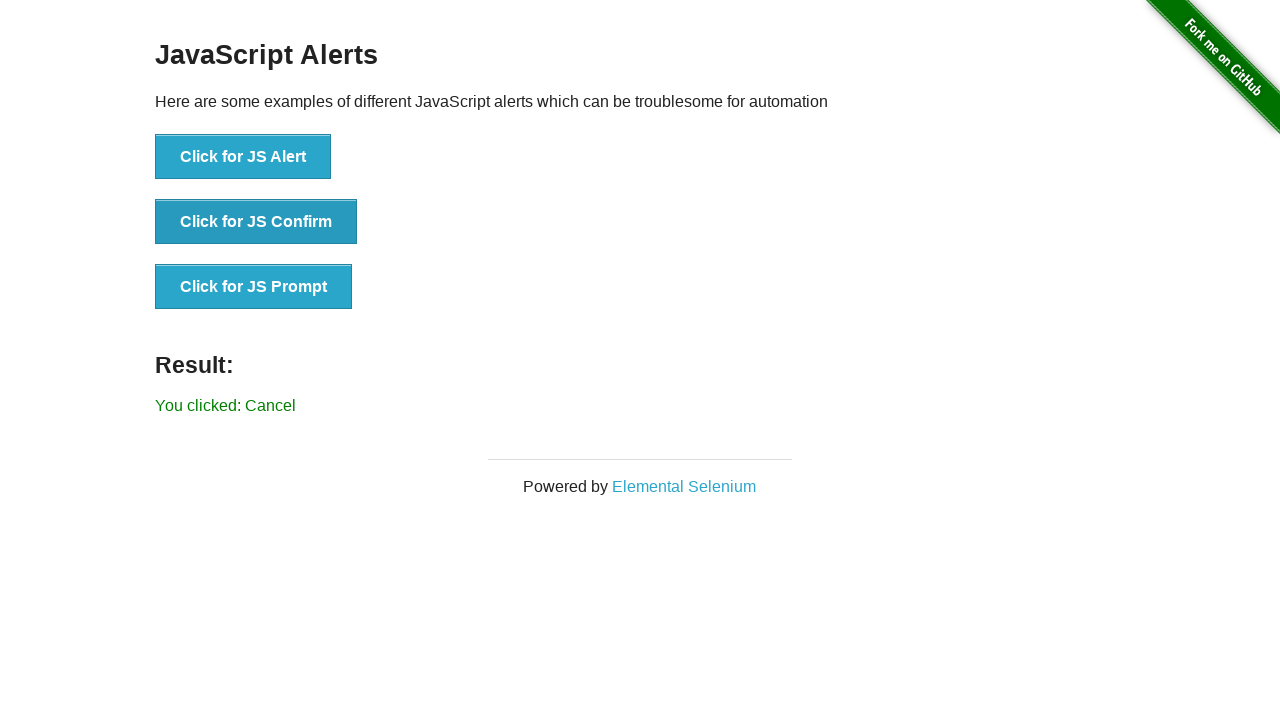

Set up dialog handler to dismiss the confirm dialog
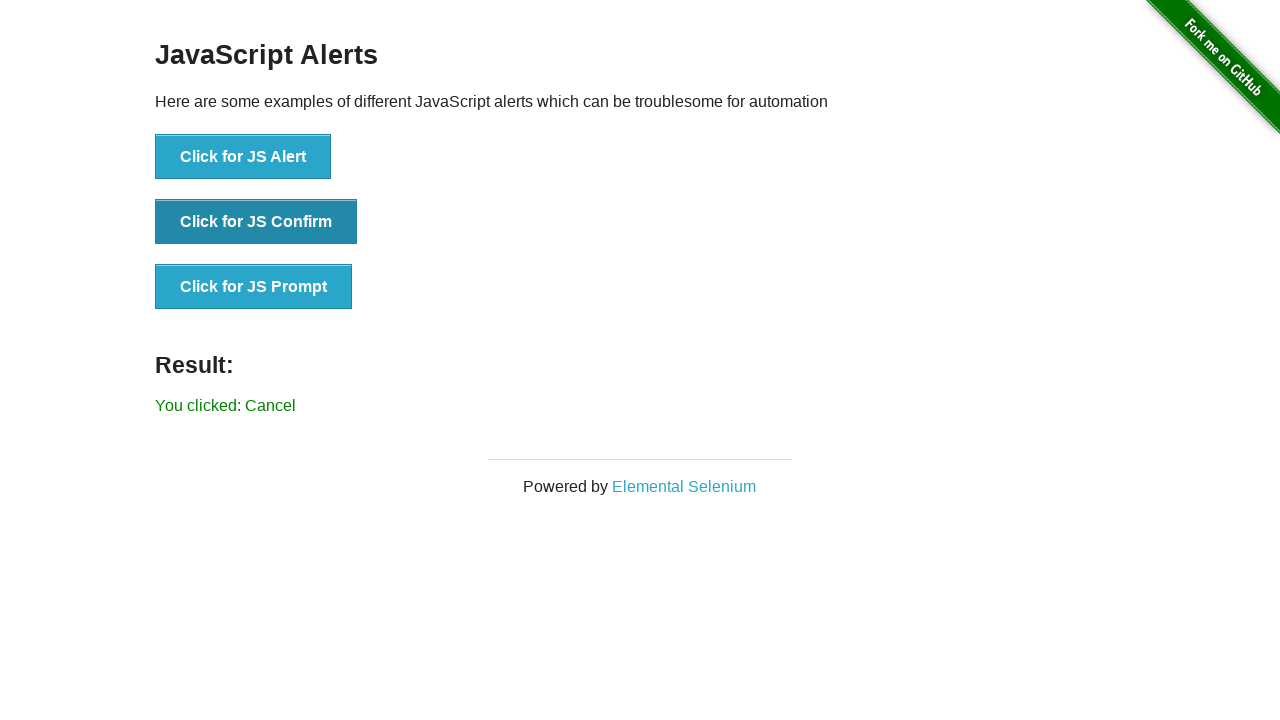

Confirmed that result message appeared after dismissing dialog
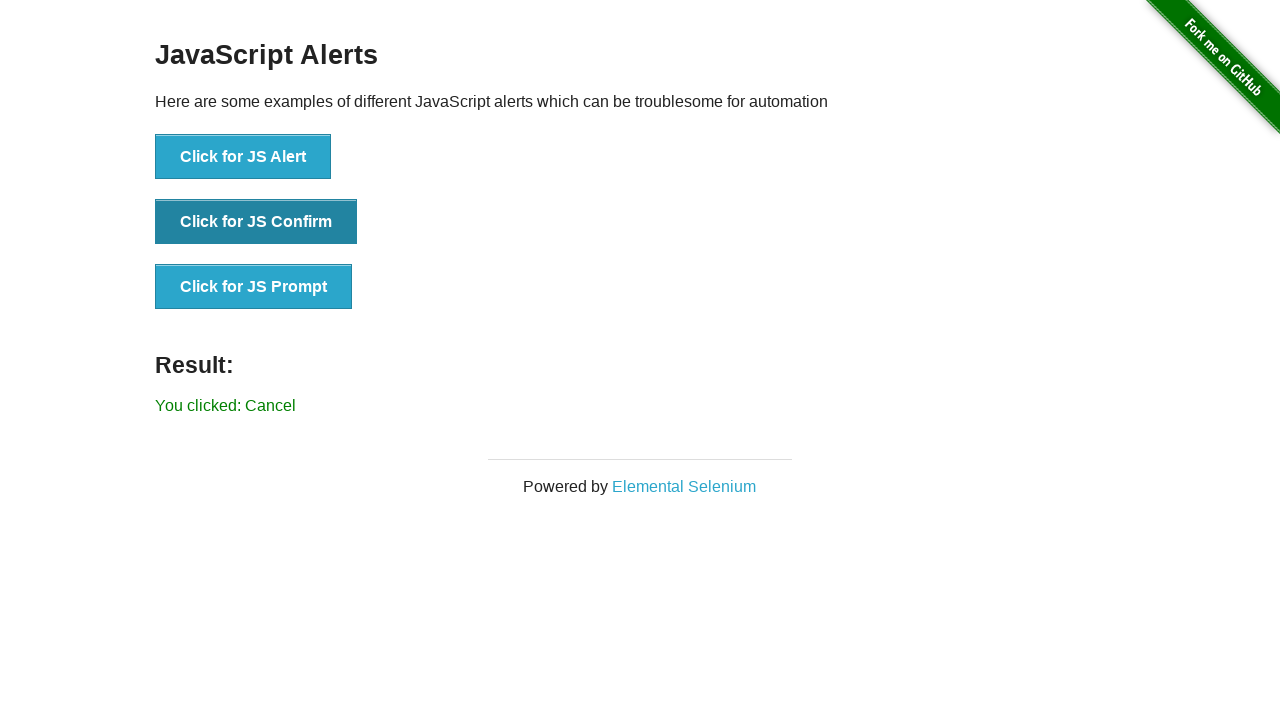

Verified that cancel result message is displayed correctly
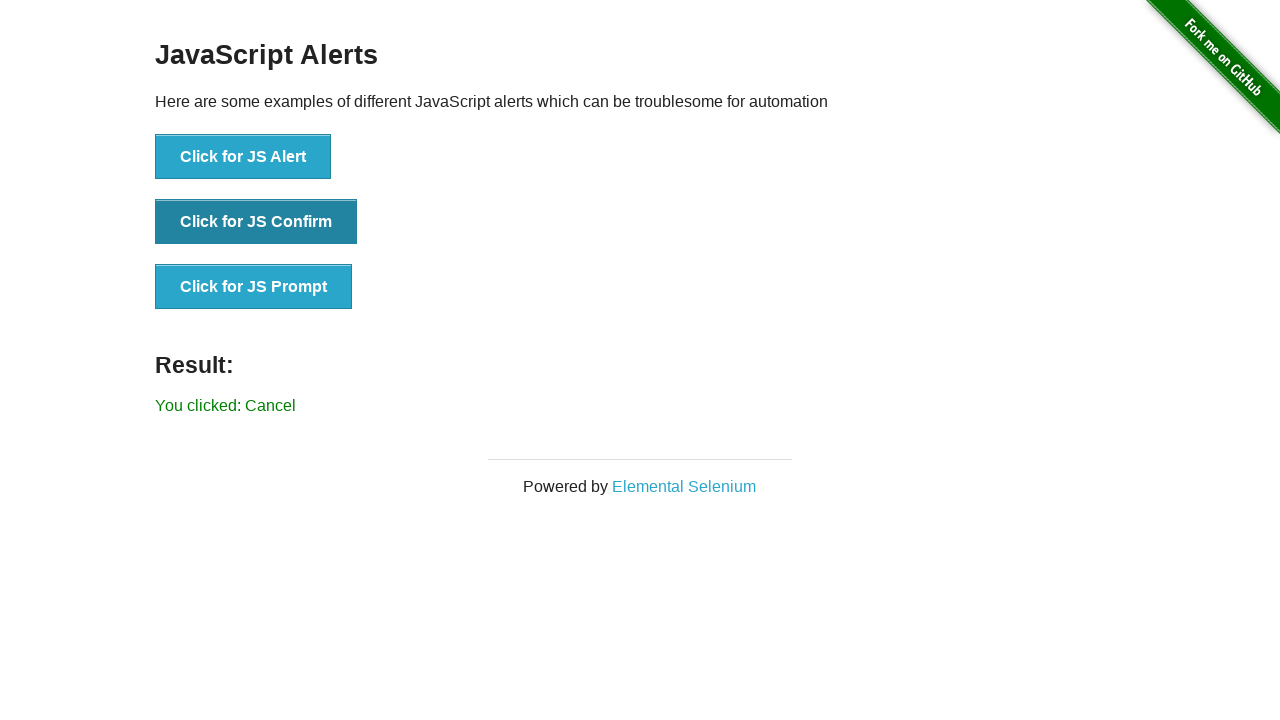

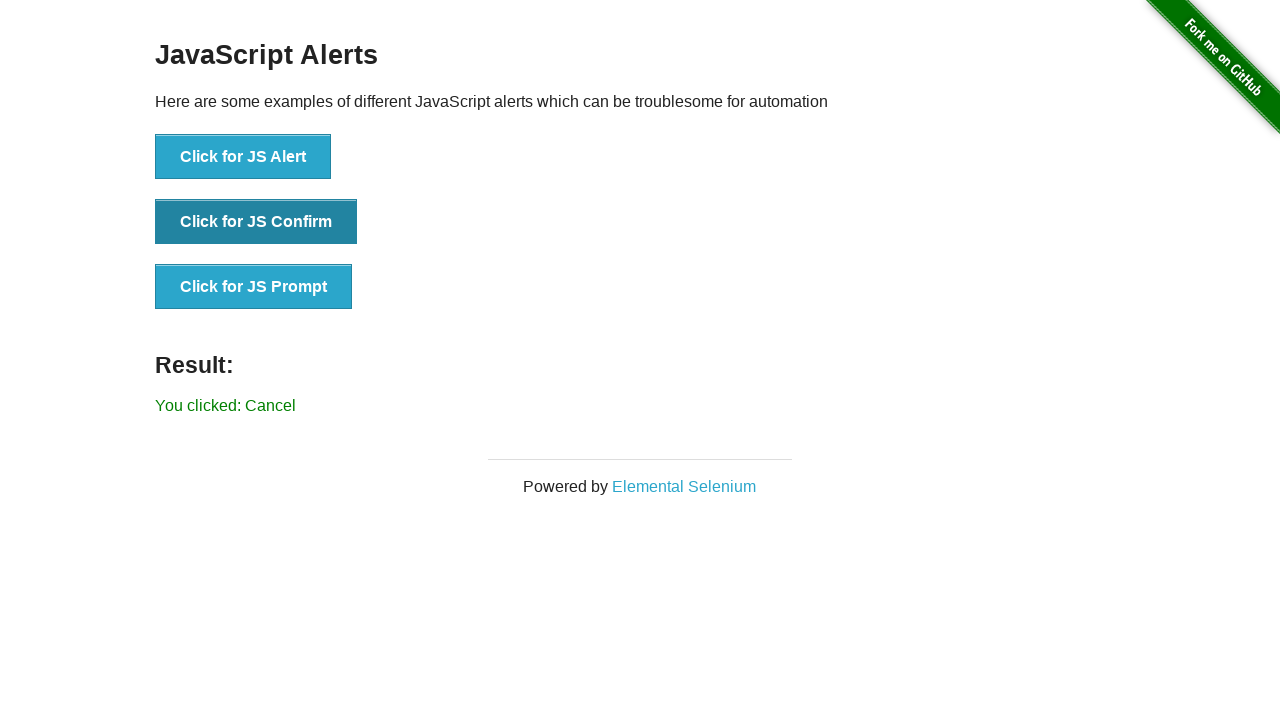